Validates that all header navigation items (Home, Products, Cart, Signup/Login, Test Cases, API Testing, Video Tutorials, Contact us) are displayed and enabled

Starting URL: https://automationexercise.com/

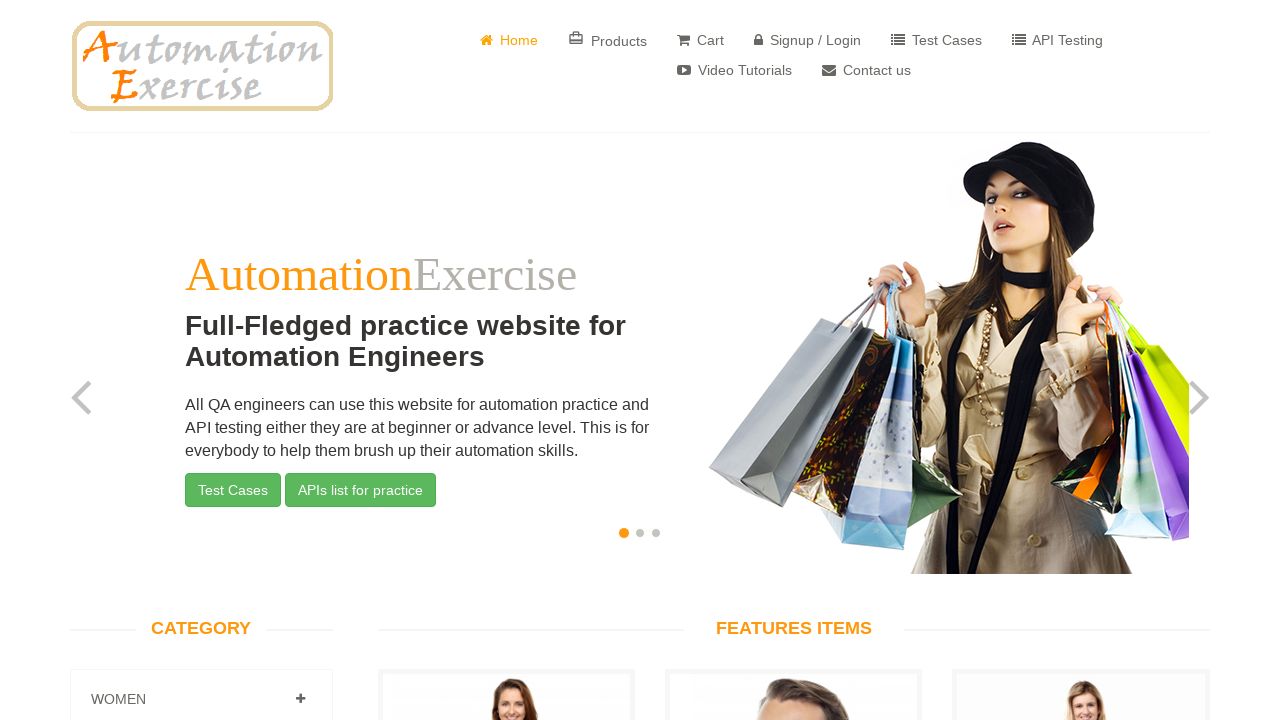

Header navigation bar is visible
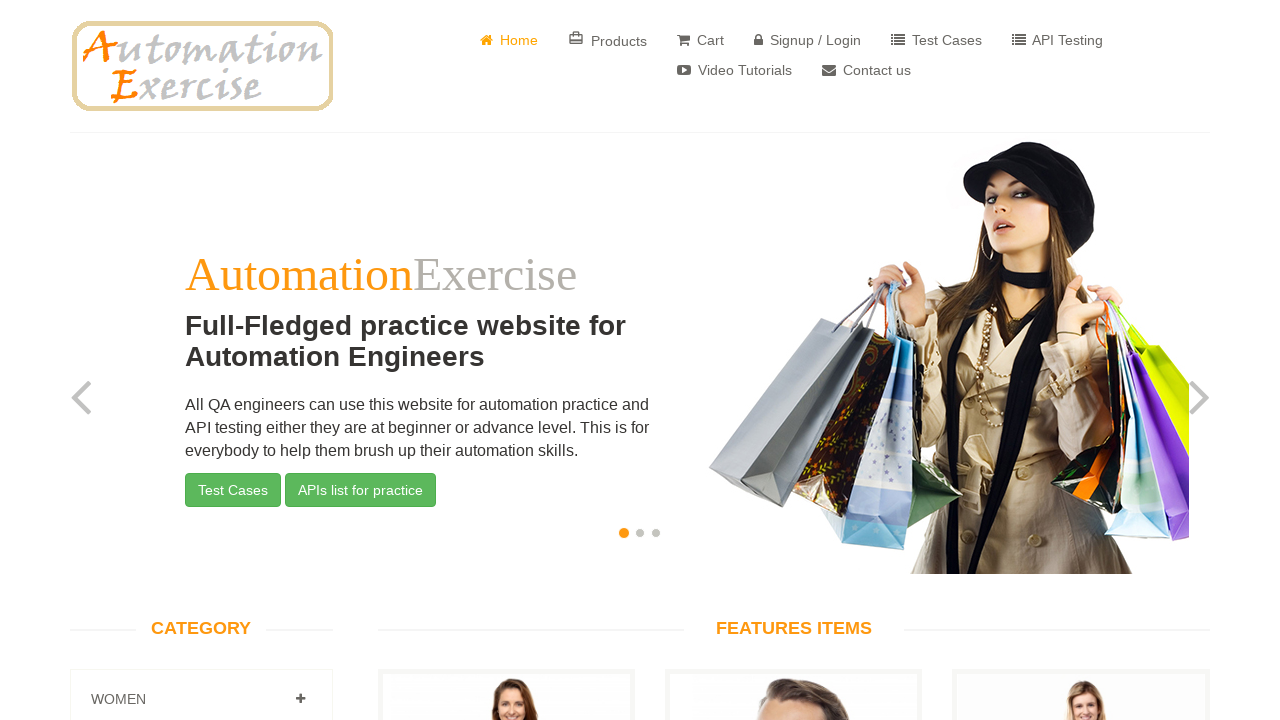

Header item 'Home' is visible and enabled
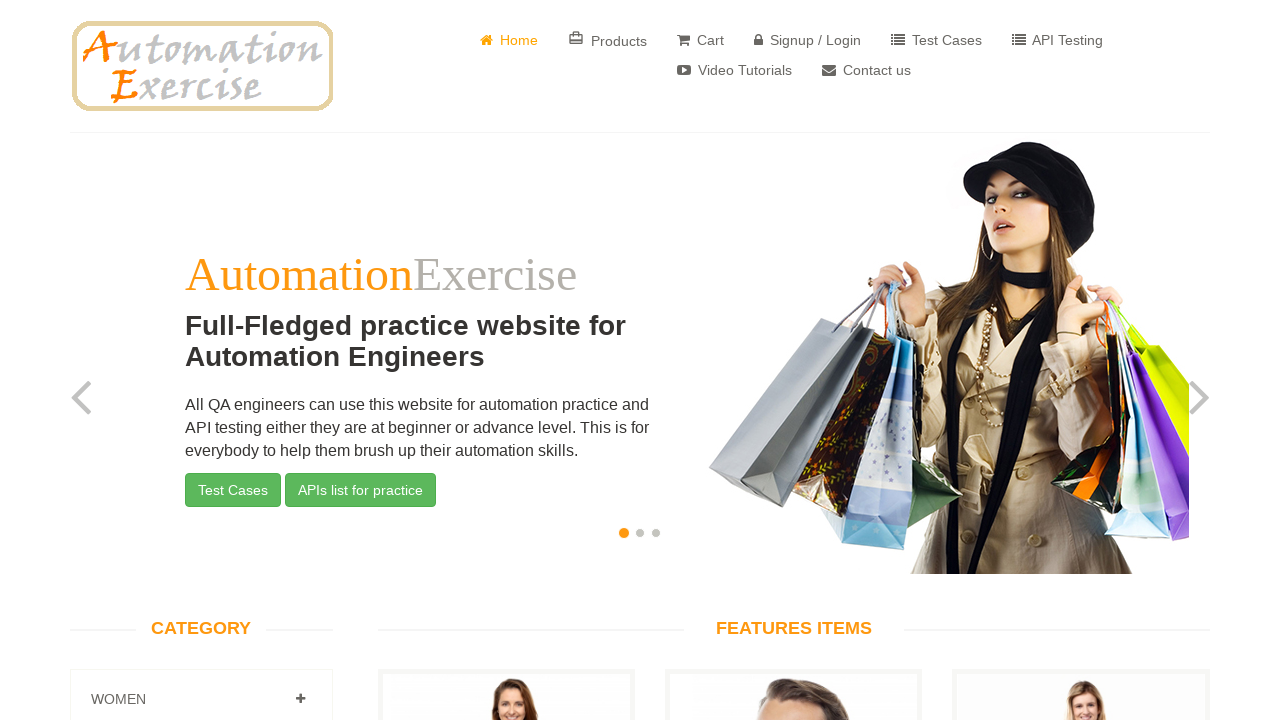

Header item 'Products' is visible and enabled
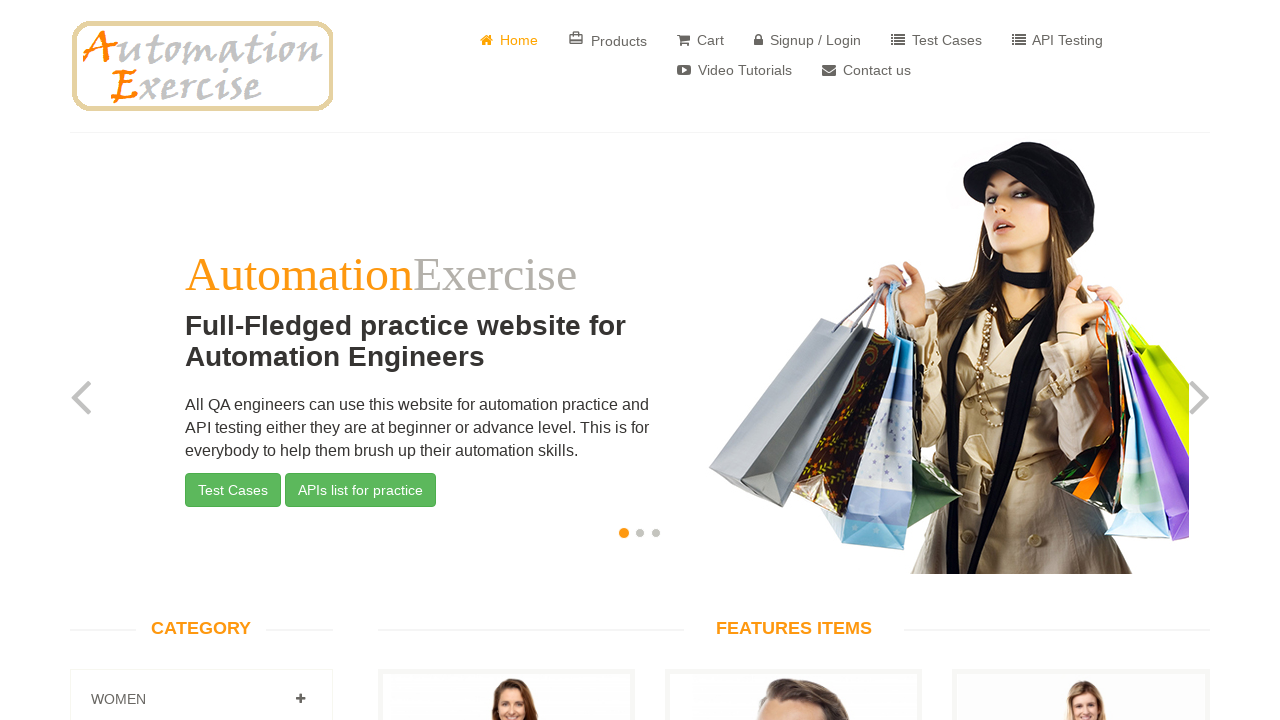

Header item 'Cart' is visible and enabled
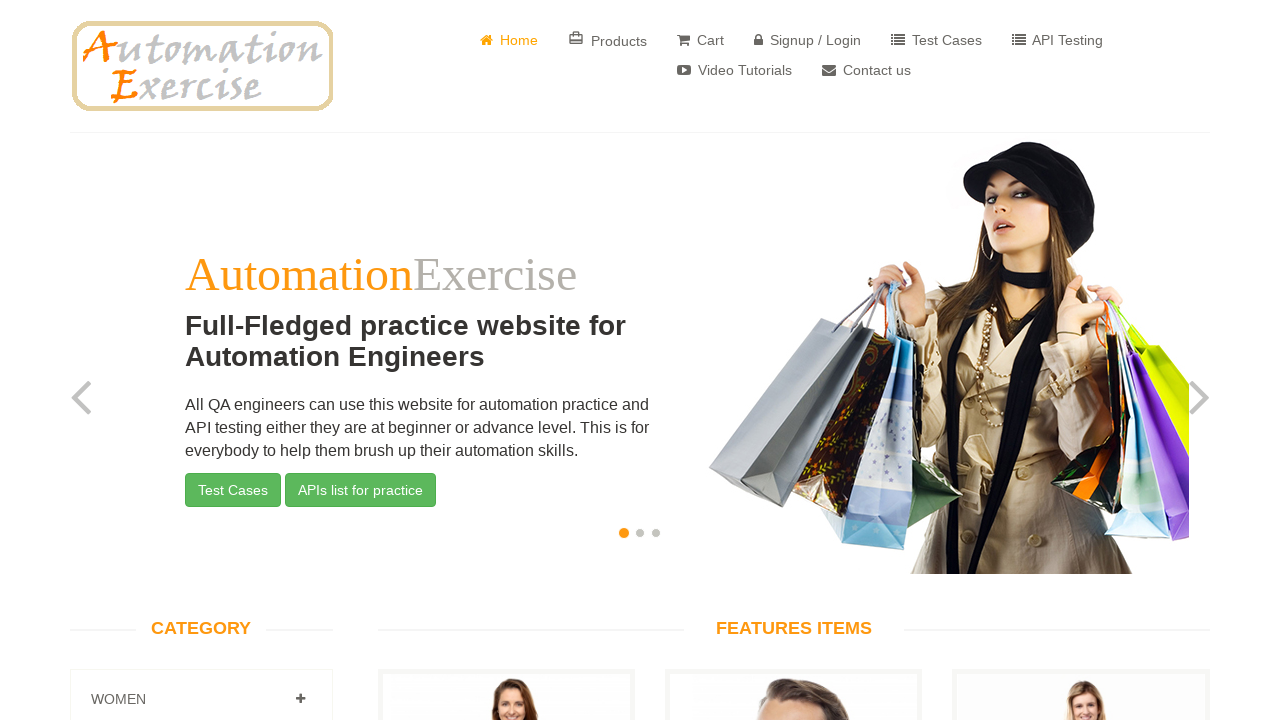

Header item 'Signup / Login' is visible and enabled
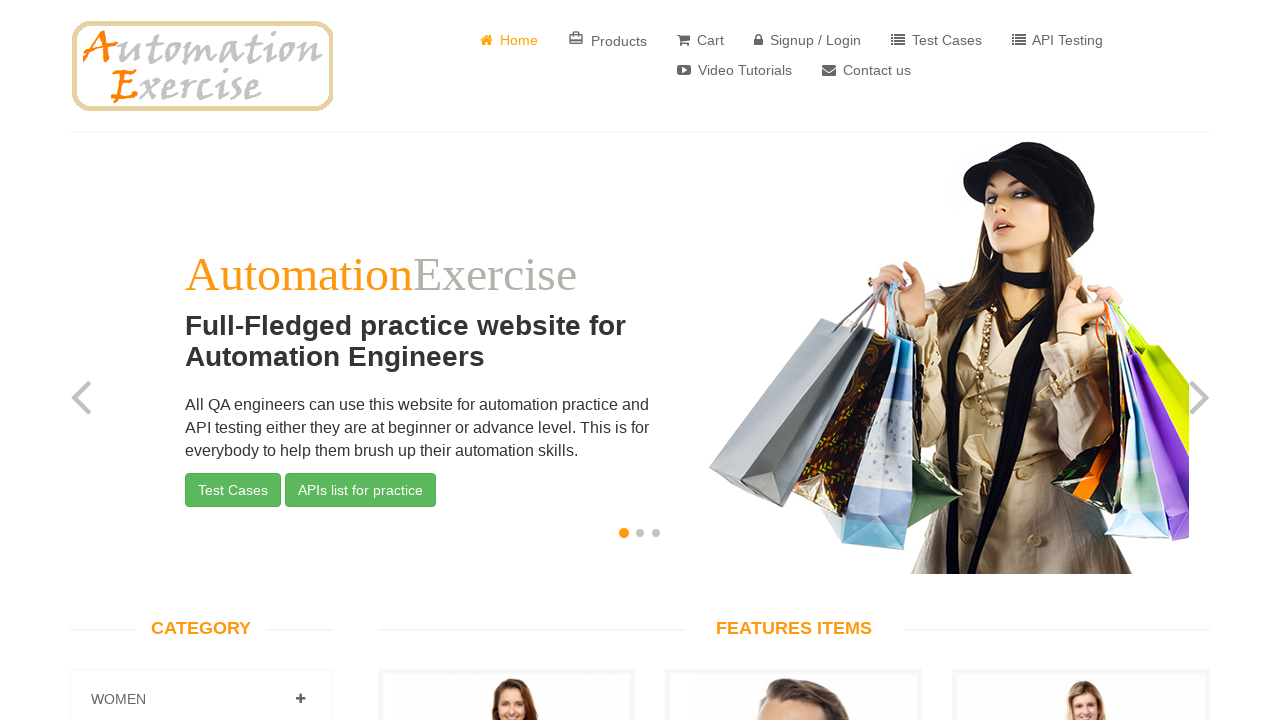

Header item 'Test Cases' is visible and enabled
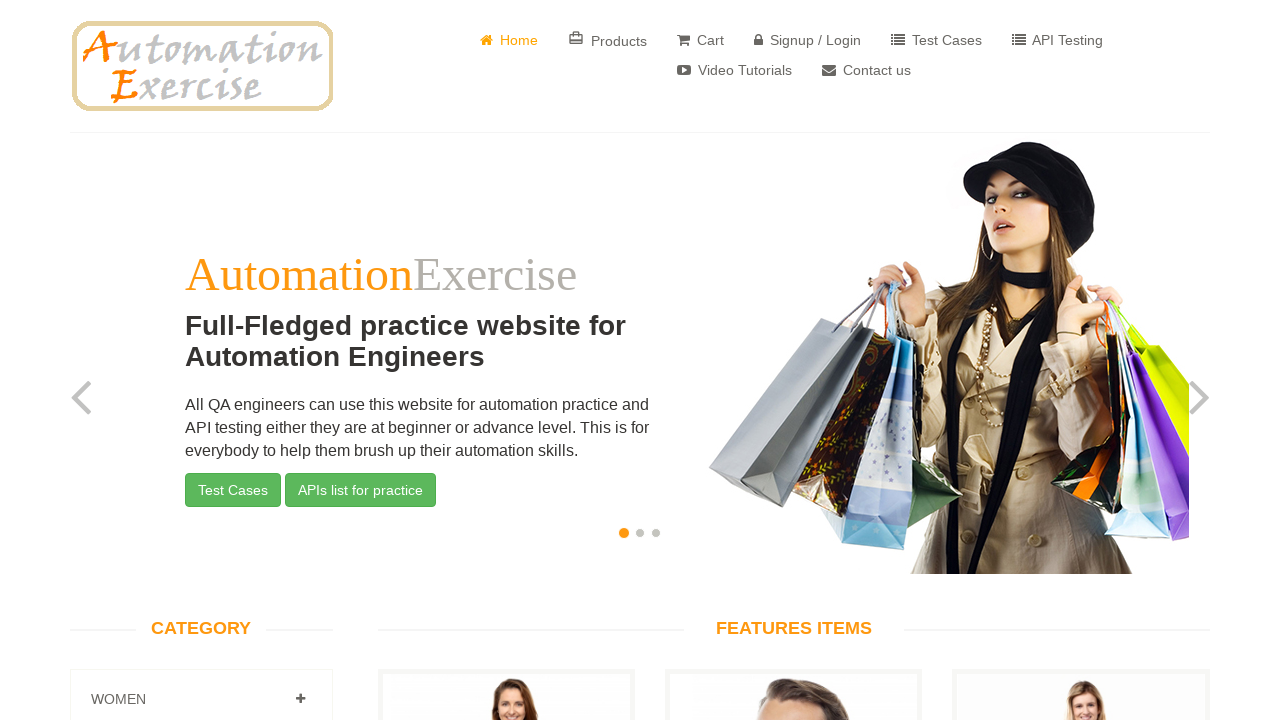

Header item 'API Testing' is visible and enabled
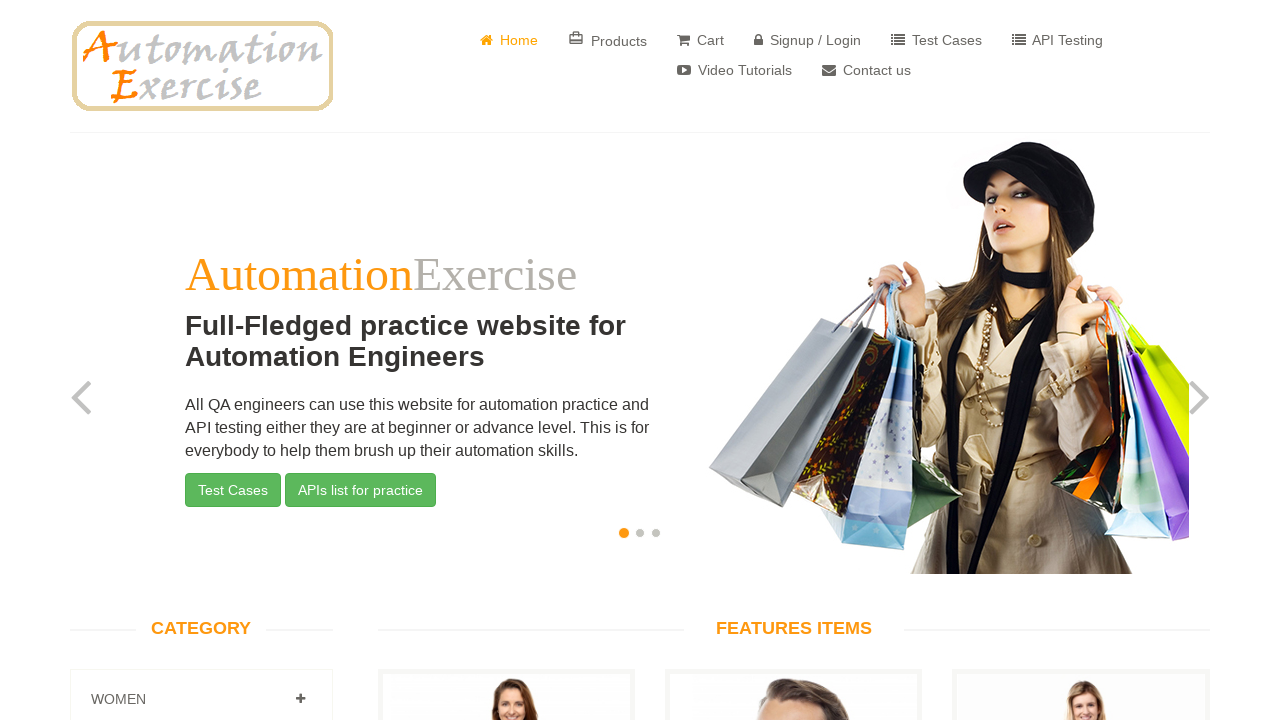

Header item 'Video Tutorials' is visible and enabled
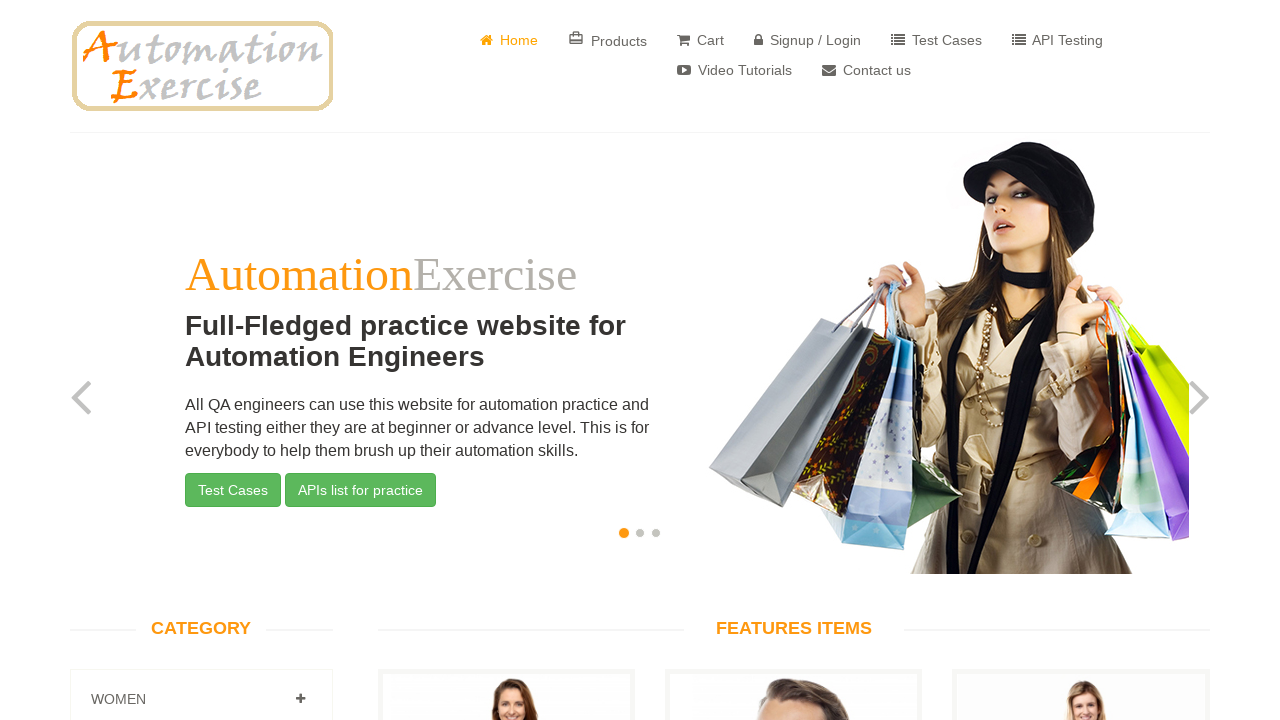

Header item 'Contact us' is visible and enabled
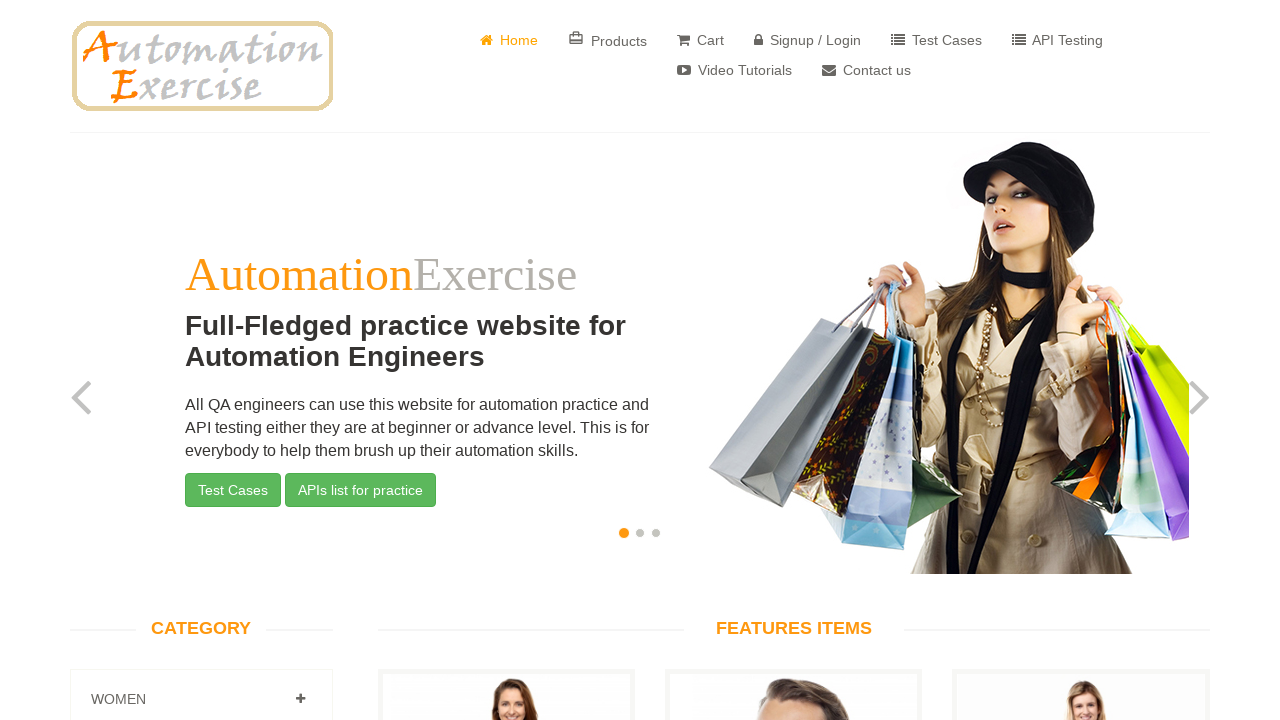

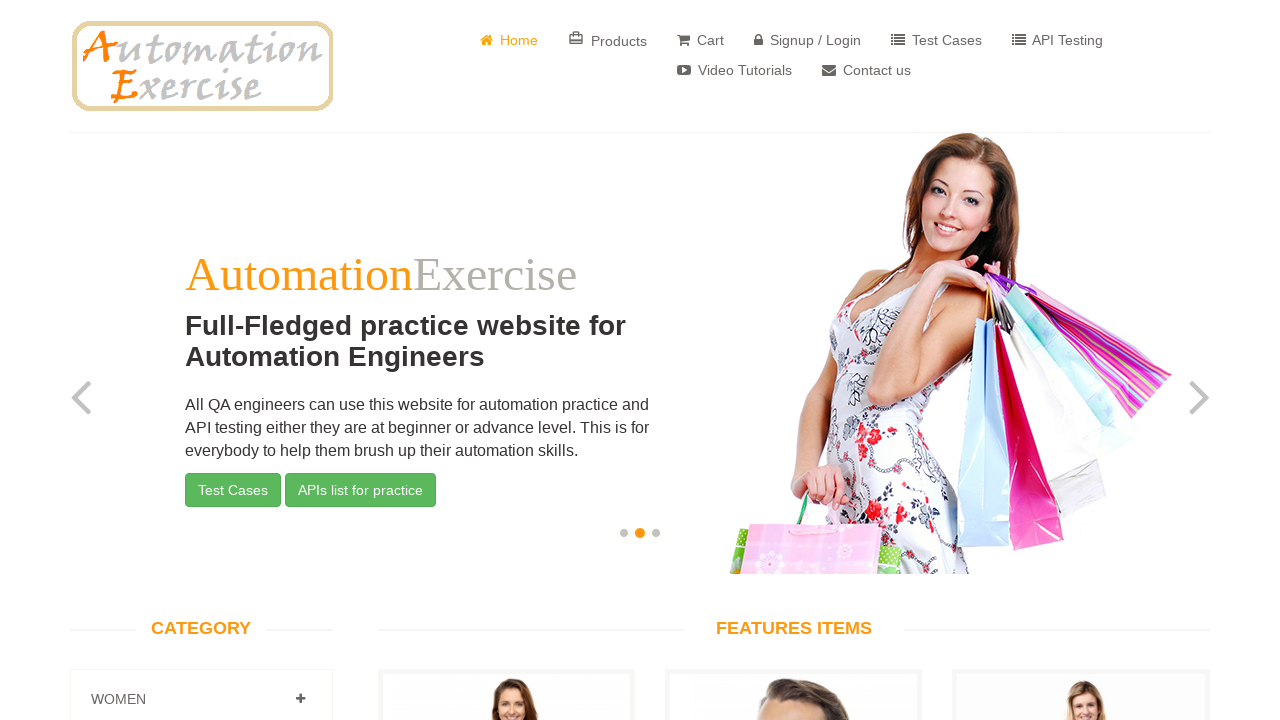